Tests clearing the complete state of all items by checking and unchecking toggle-all

Starting URL: https://demo.playwright.dev/todomvc

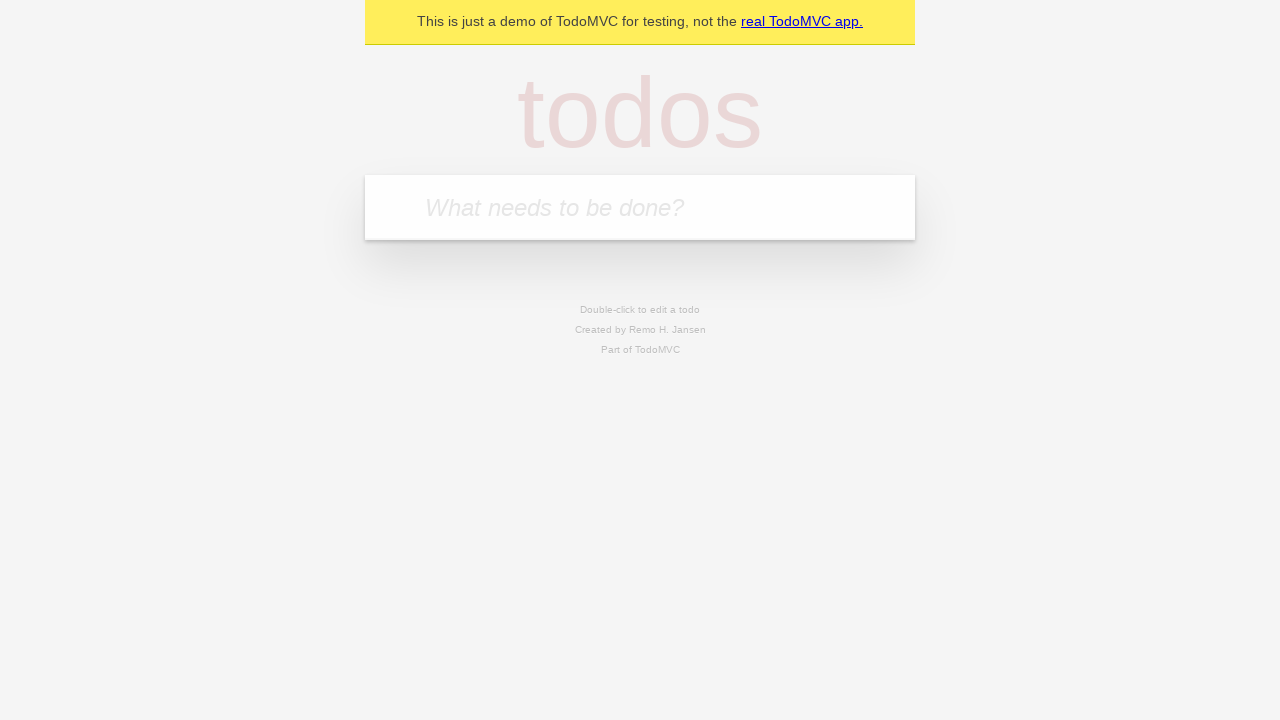

Filled new todo input with 'buy some cheese' on .new-todo
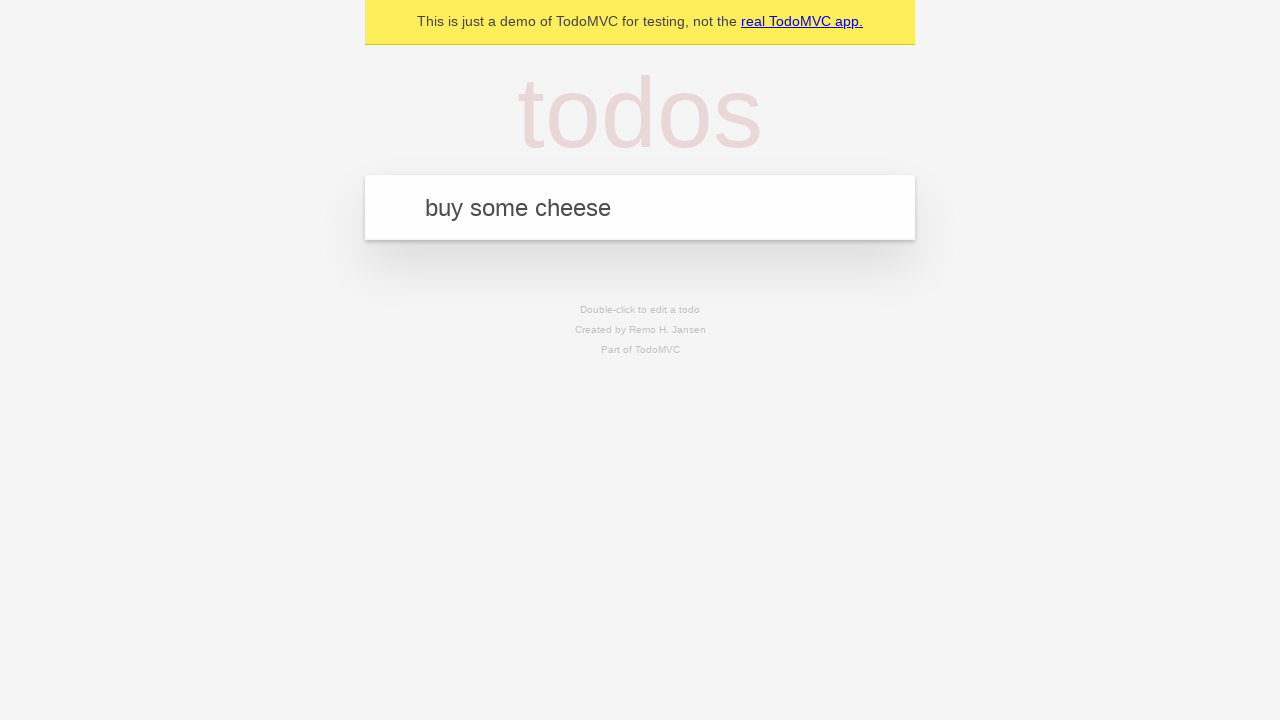

Pressed Enter to add first todo item on .new-todo
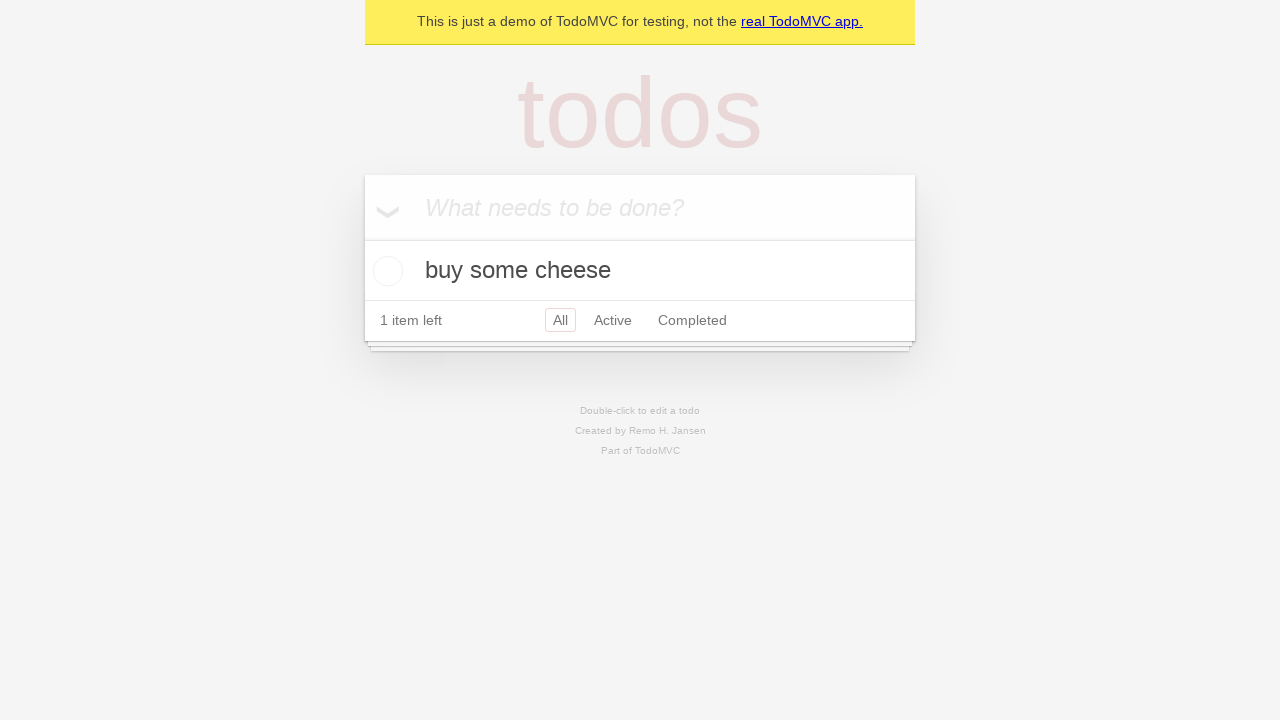

Filled new todo input with 'feed the cat' on .new-todo
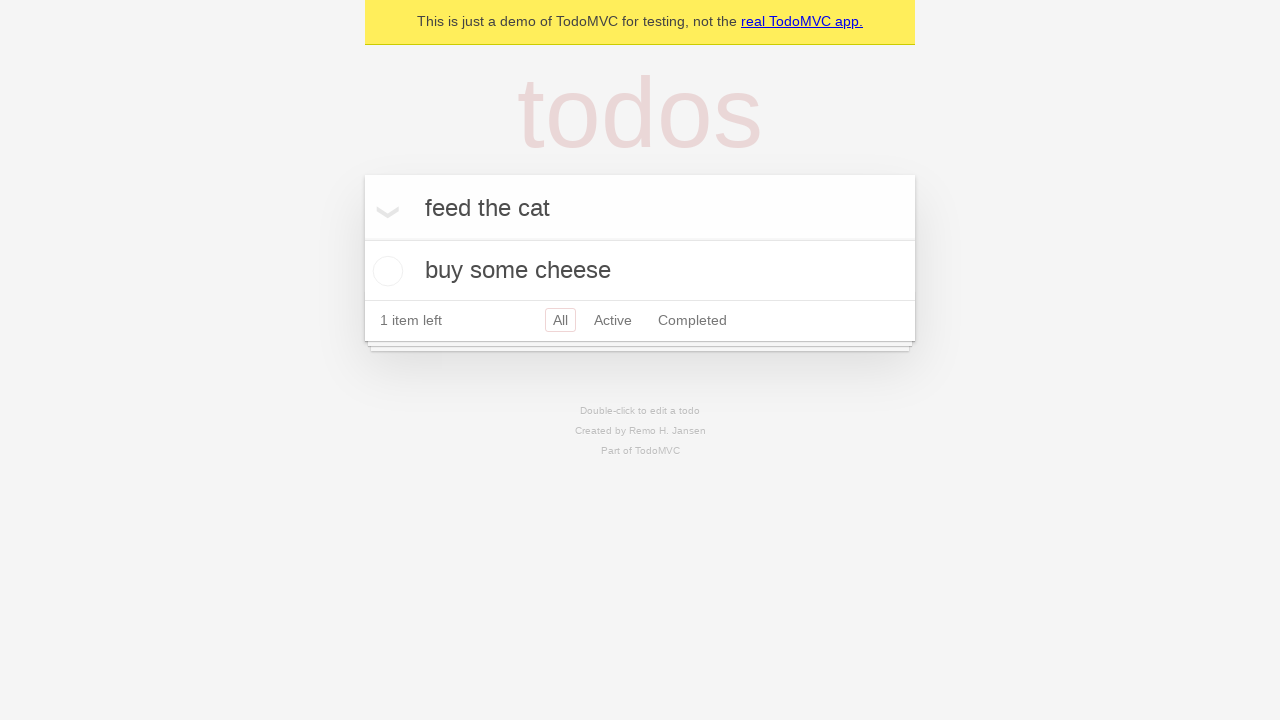

Pressed Enter to add second todo item on .new-todo
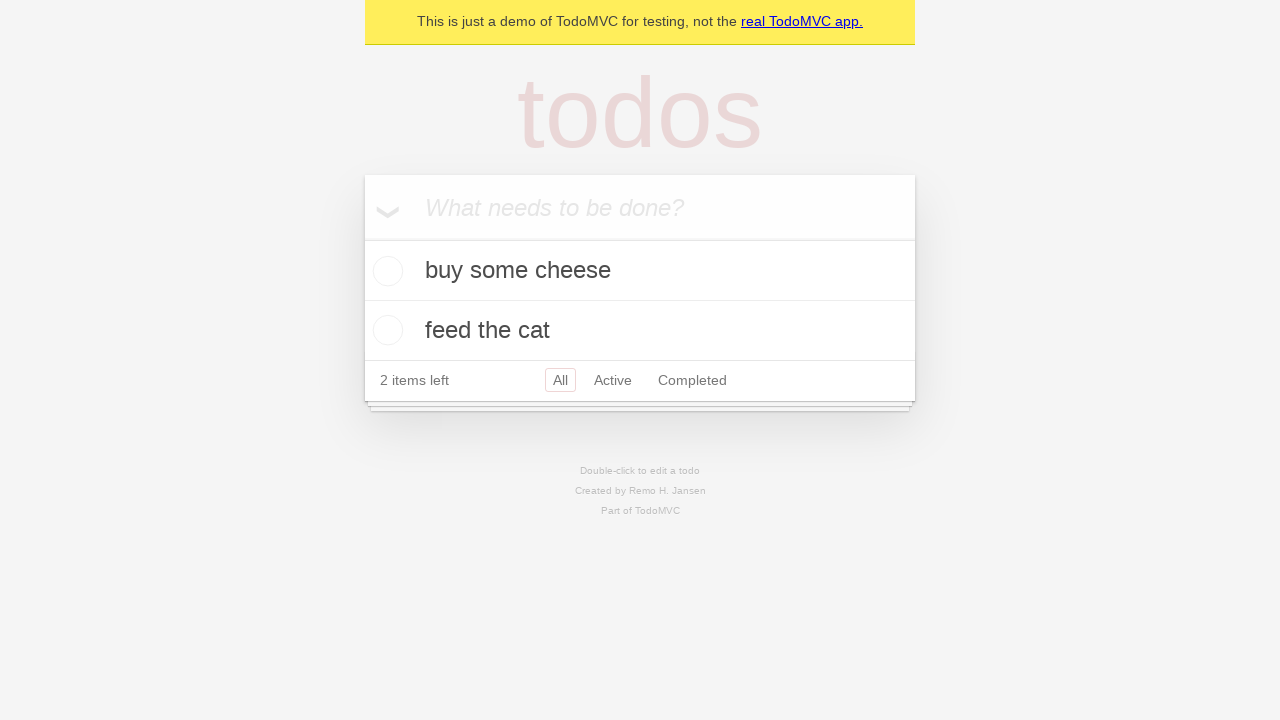

Filled new todo input with 'book a doctors appointment' on .new-todo
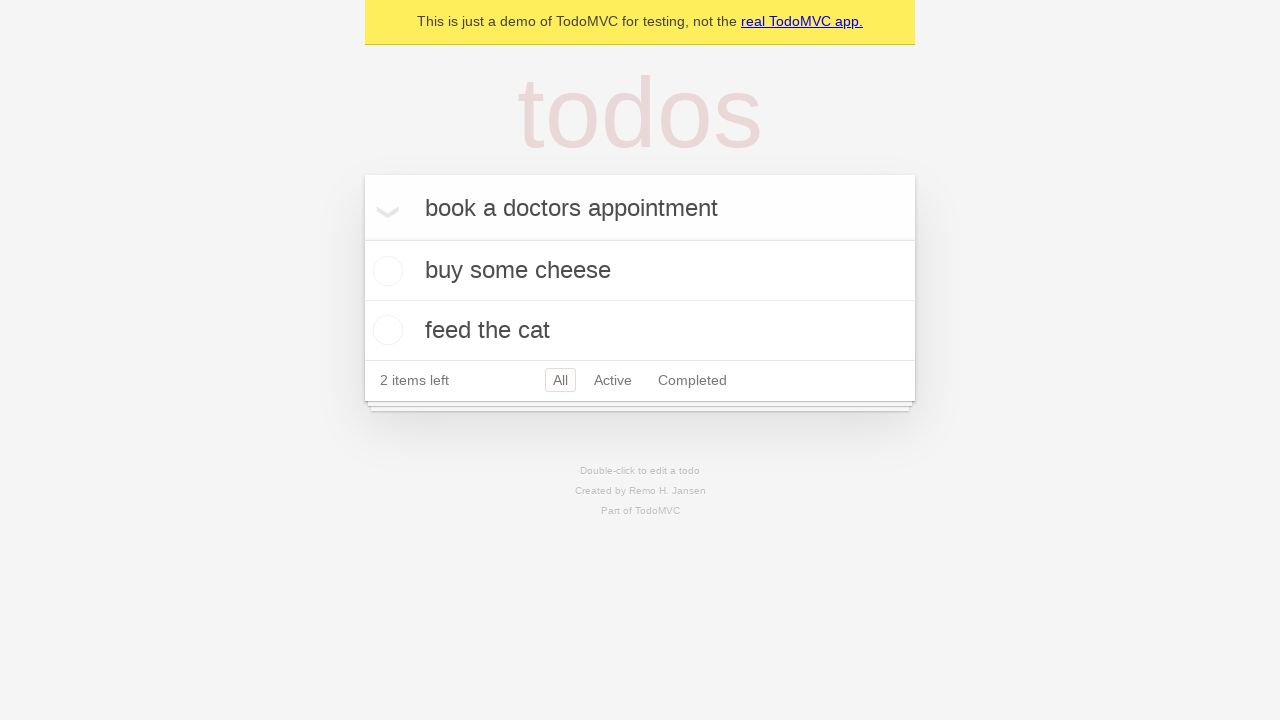

Pressed Enter to add third todo item on .new-todo
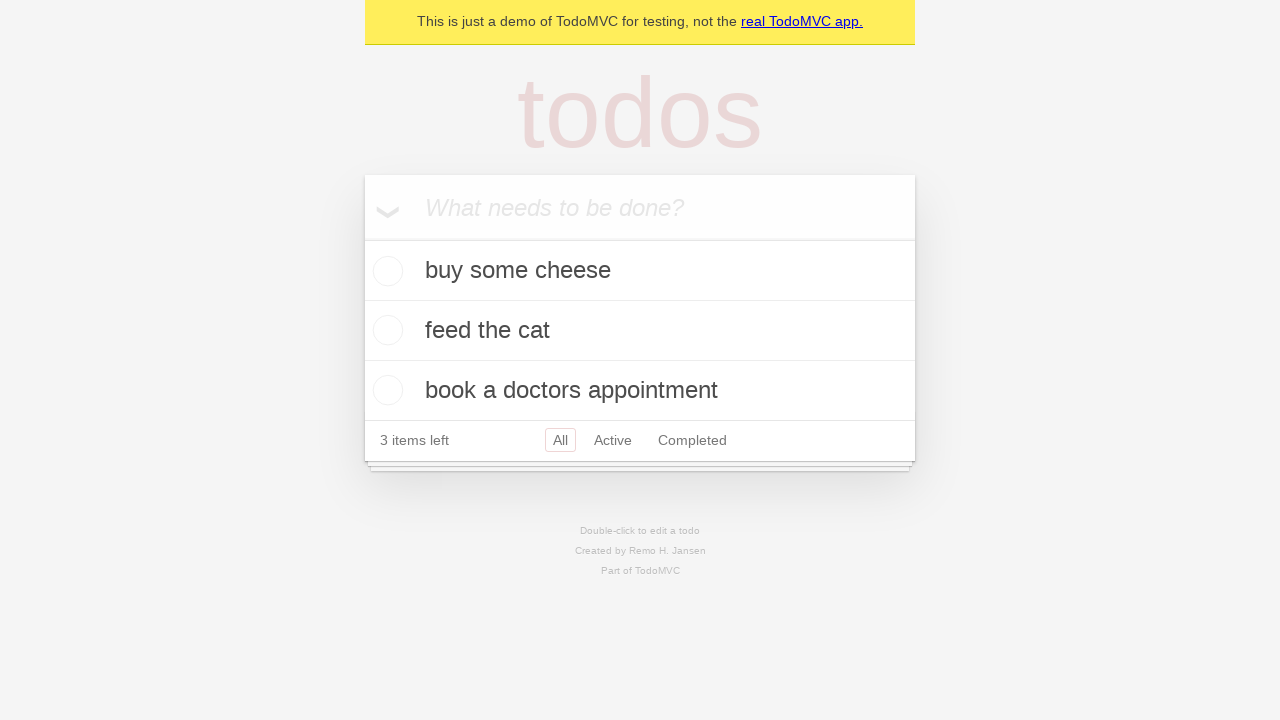

Waited for all three todo items to be rendered
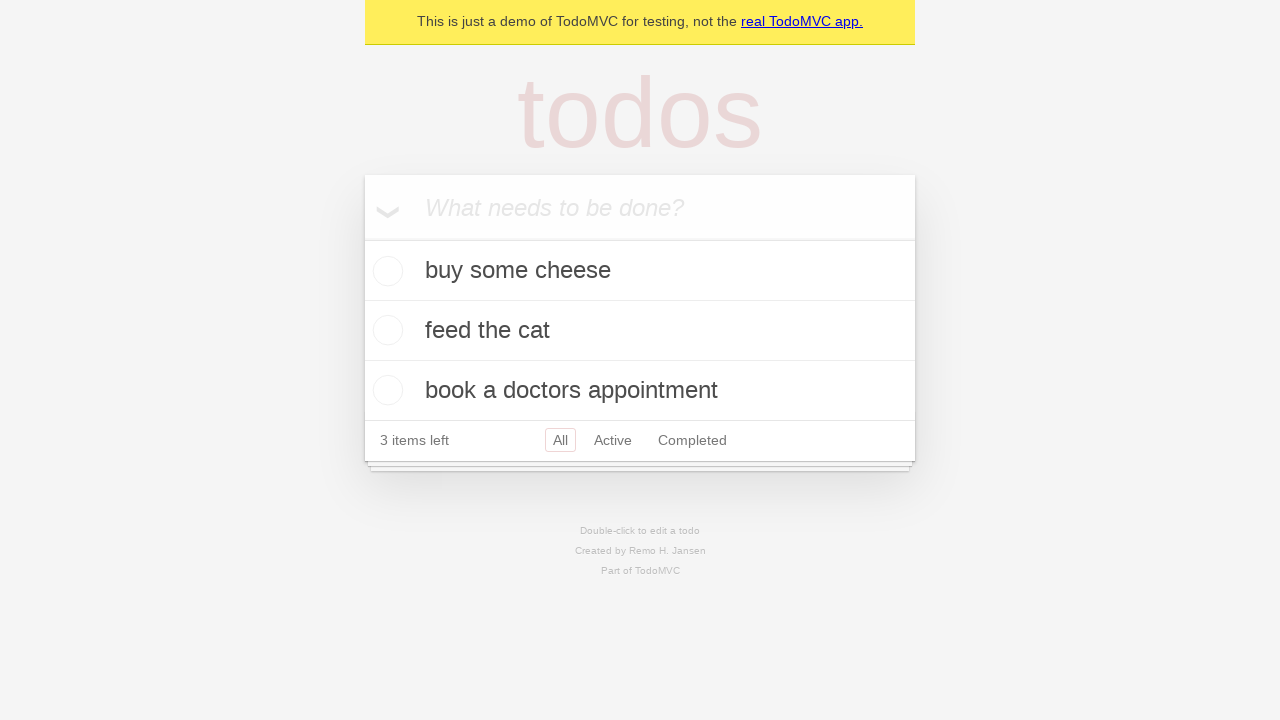

Clicked toggle-all to mark all items as complete at (362, 238) on .toggle-all
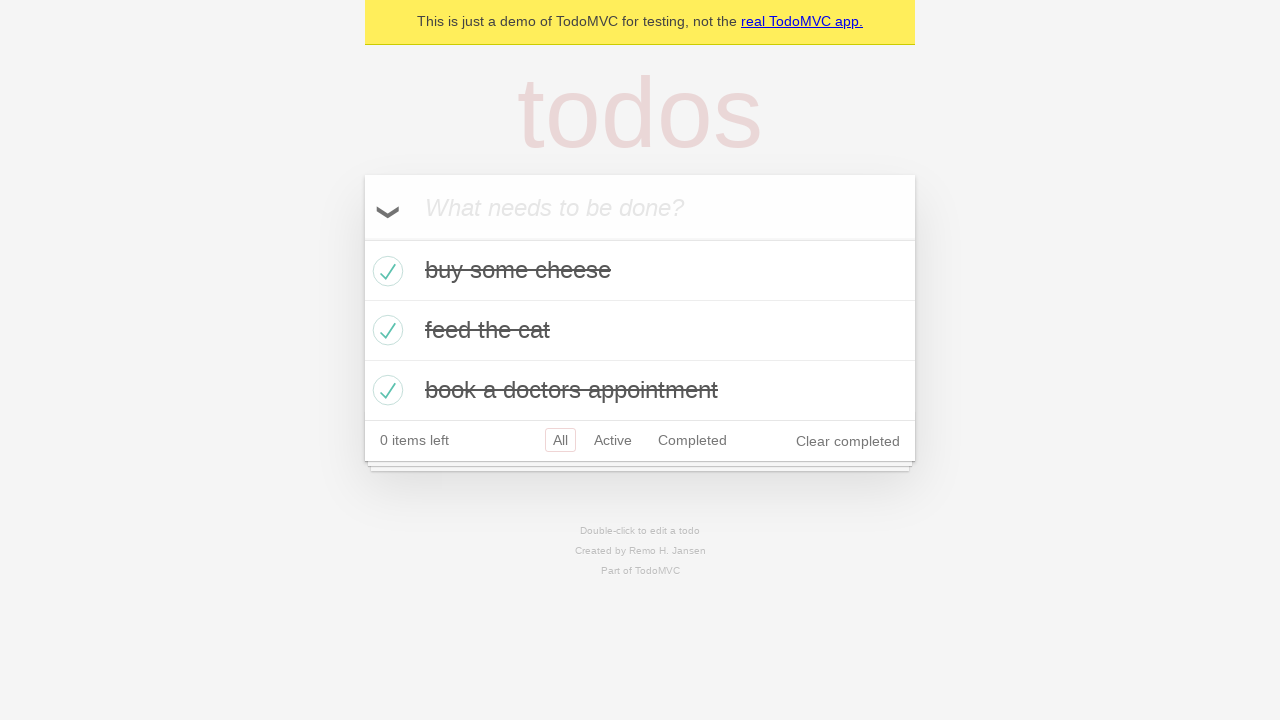

Clicked toggle-all to clear complete state of all items at (362, 238) on .toggle-all
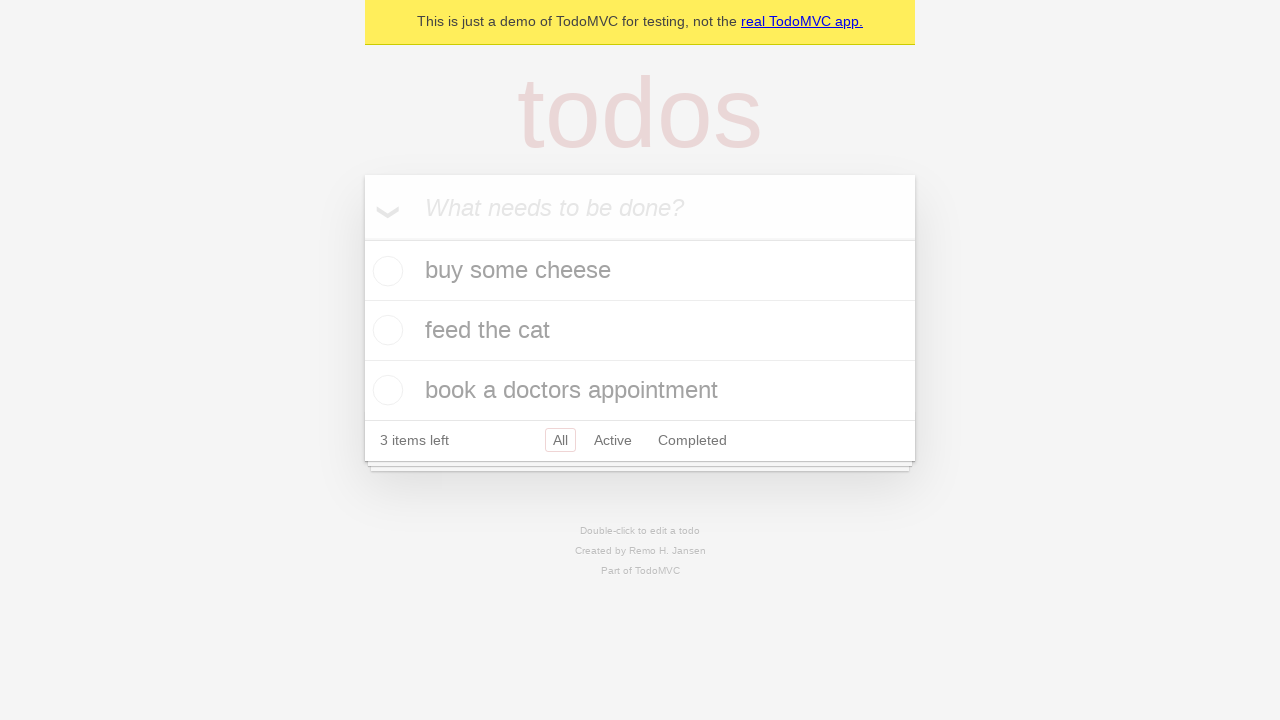

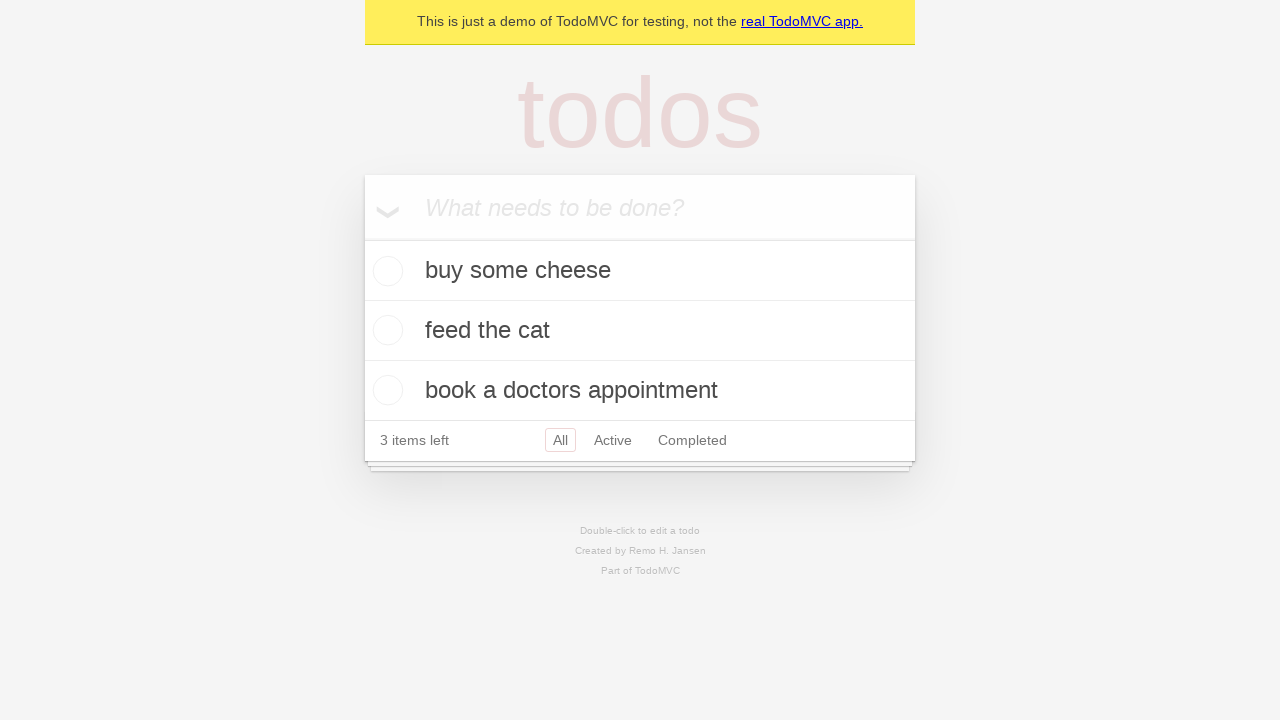